Confirms the HydroShare homepage is online by navigating to it and verifying the page title contains 'HydroShare'

Starting URL: https://www.hydroshare.org

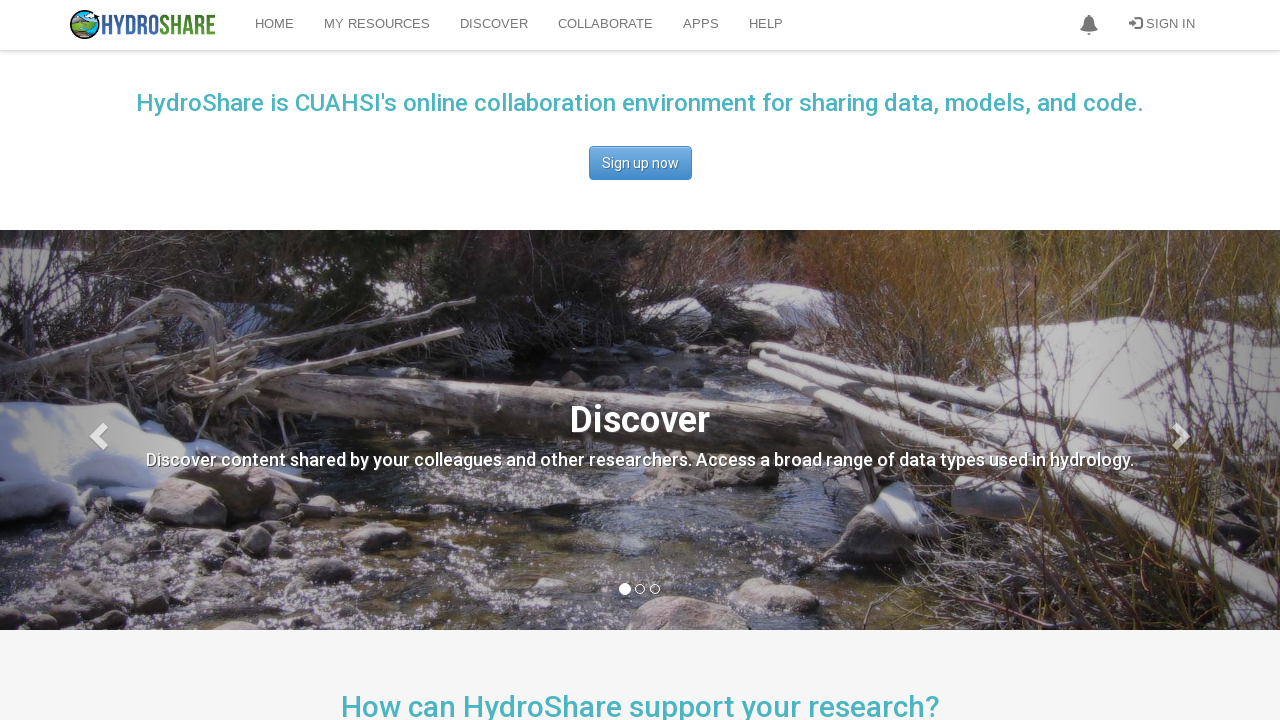

Navigated to HydroShare homepage at https://www.hydroshare.org
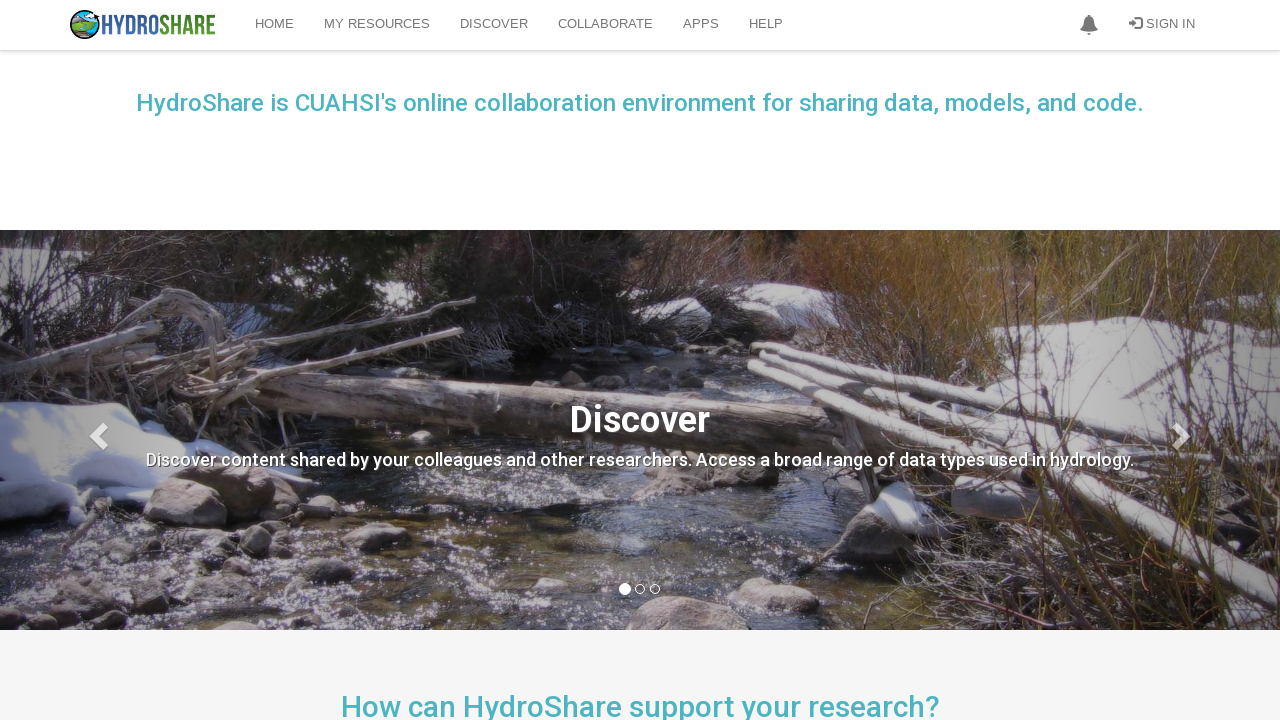

Page DOM content loaded
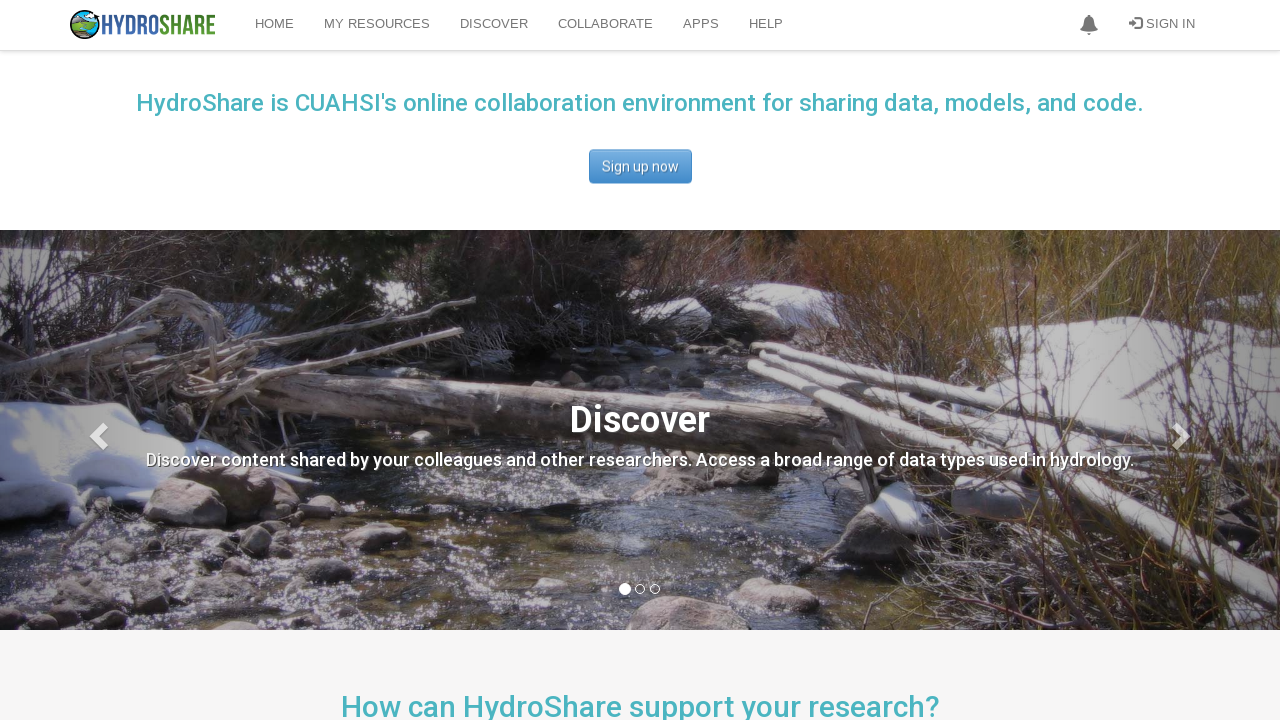

Verified page title contains 'HydroShare'
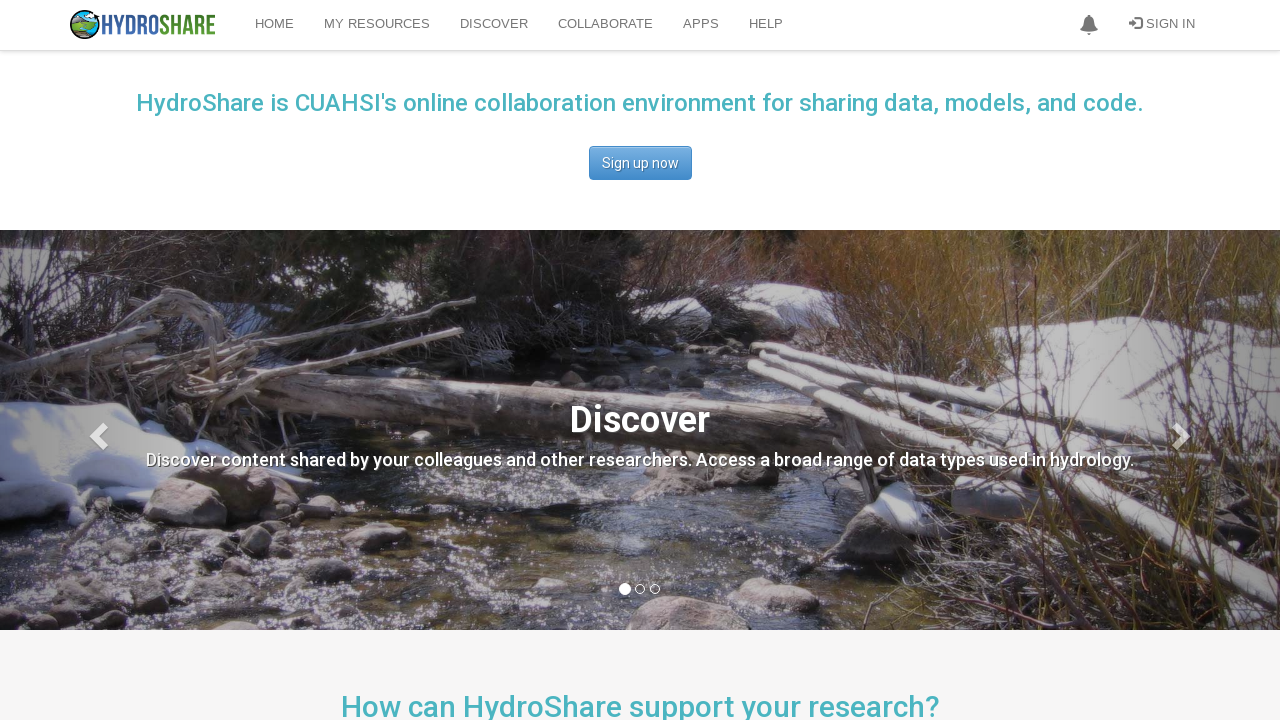

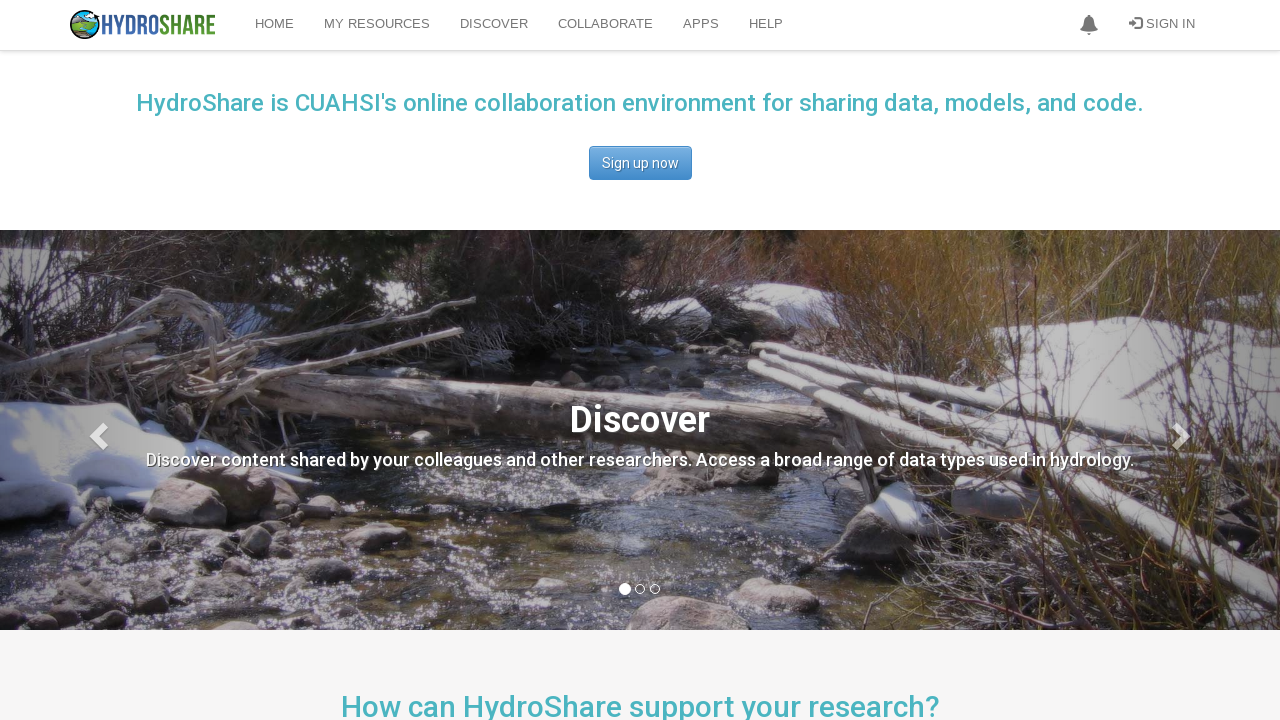